Tests a demo page by filling a text input, clicking buttons to change text color, checking a checkbox, and performing a drag-and-drop operation.

Starting URL: https://seleniumbase.github.io/demo_page

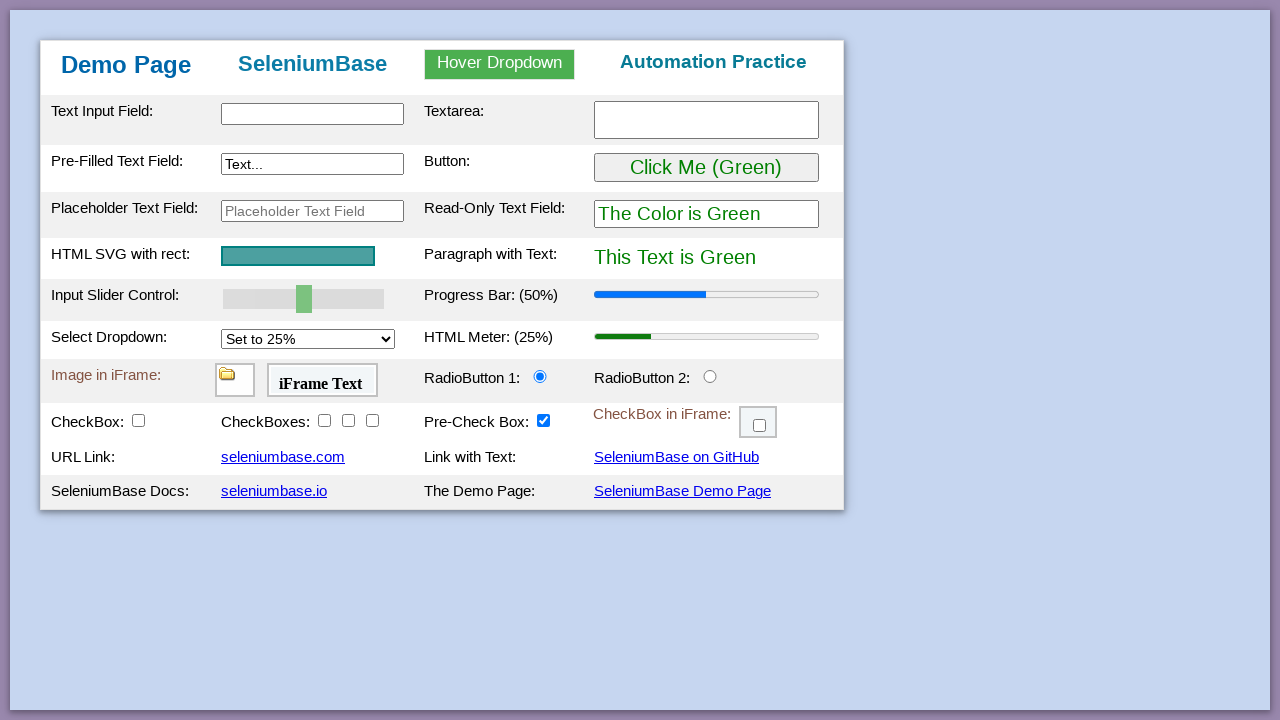

Filled text input field with 'This is Automated' on #myTextInput
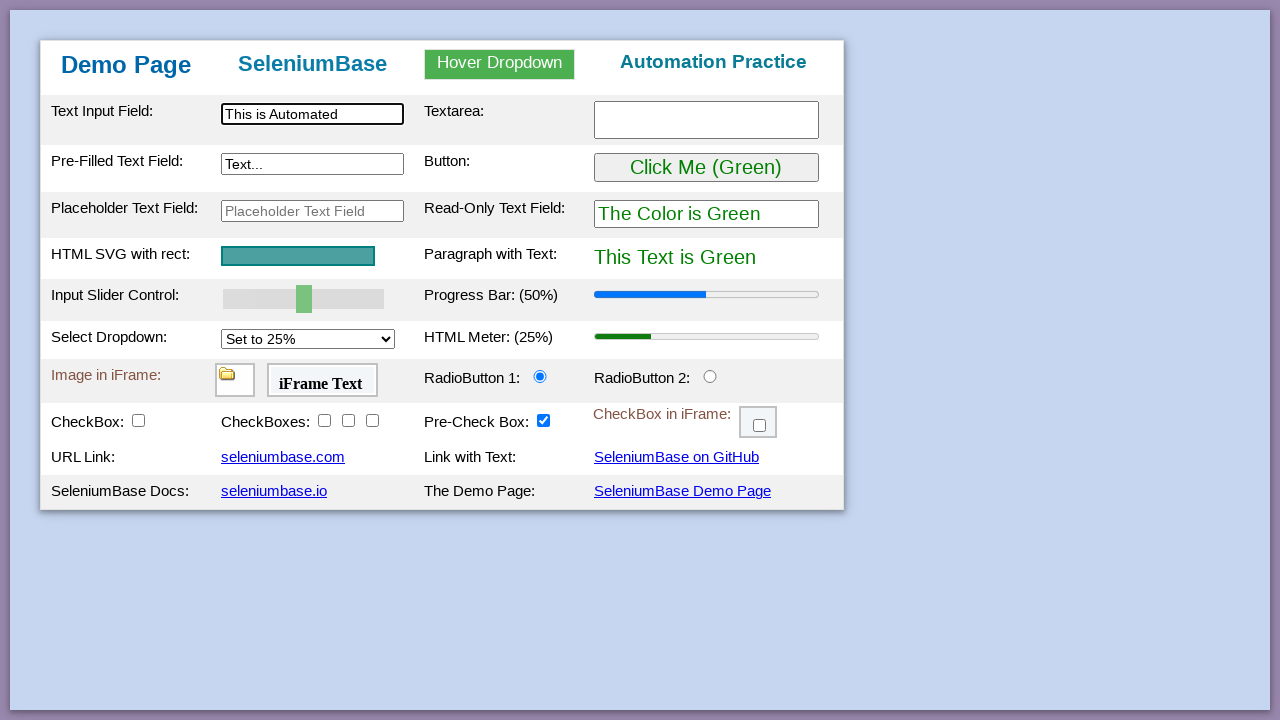

Verified text input field is present
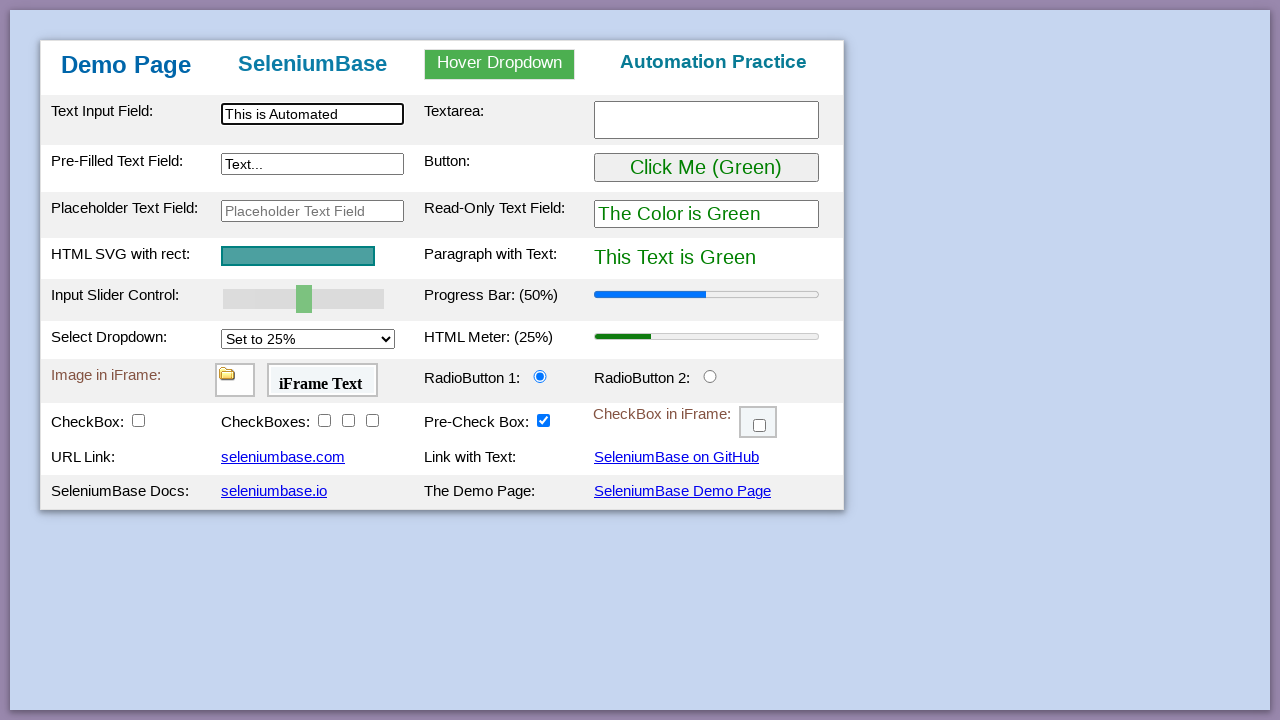

Clicked 'Click Me' button to change text color at (706, 168) on button:has-text("Click Me")
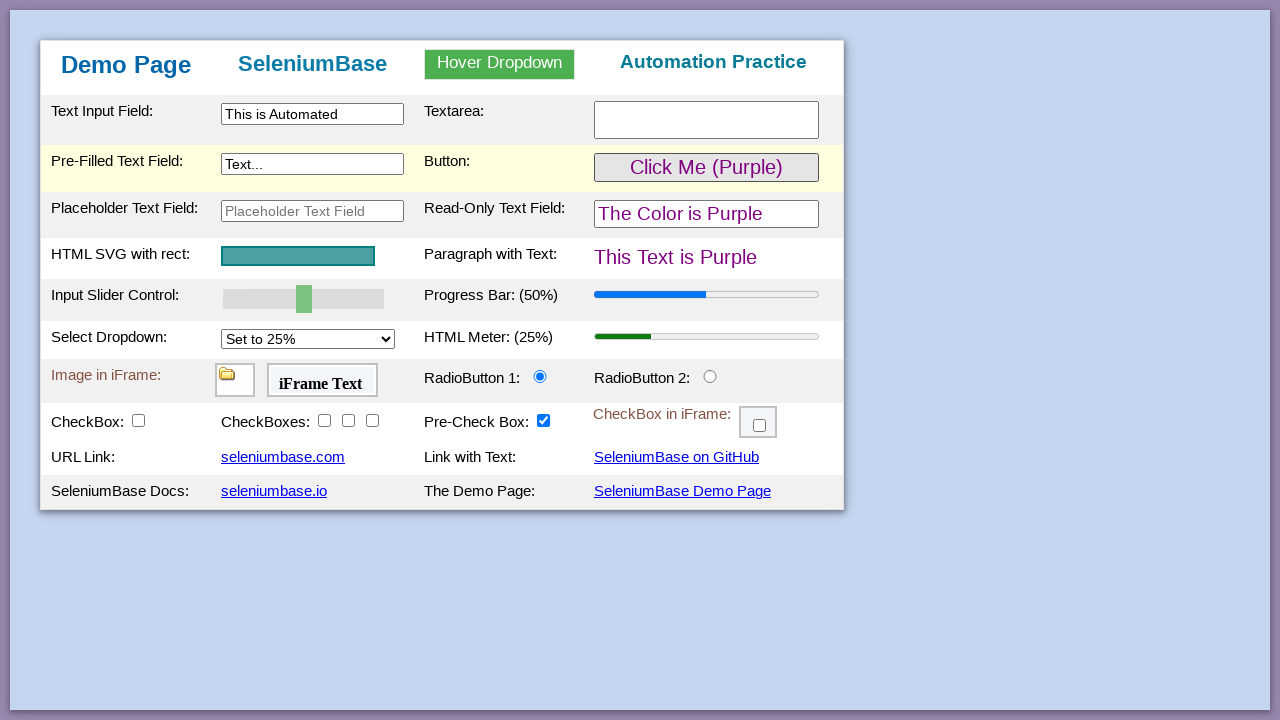

Checked the checkbox at (138, 420) on #checkBox1
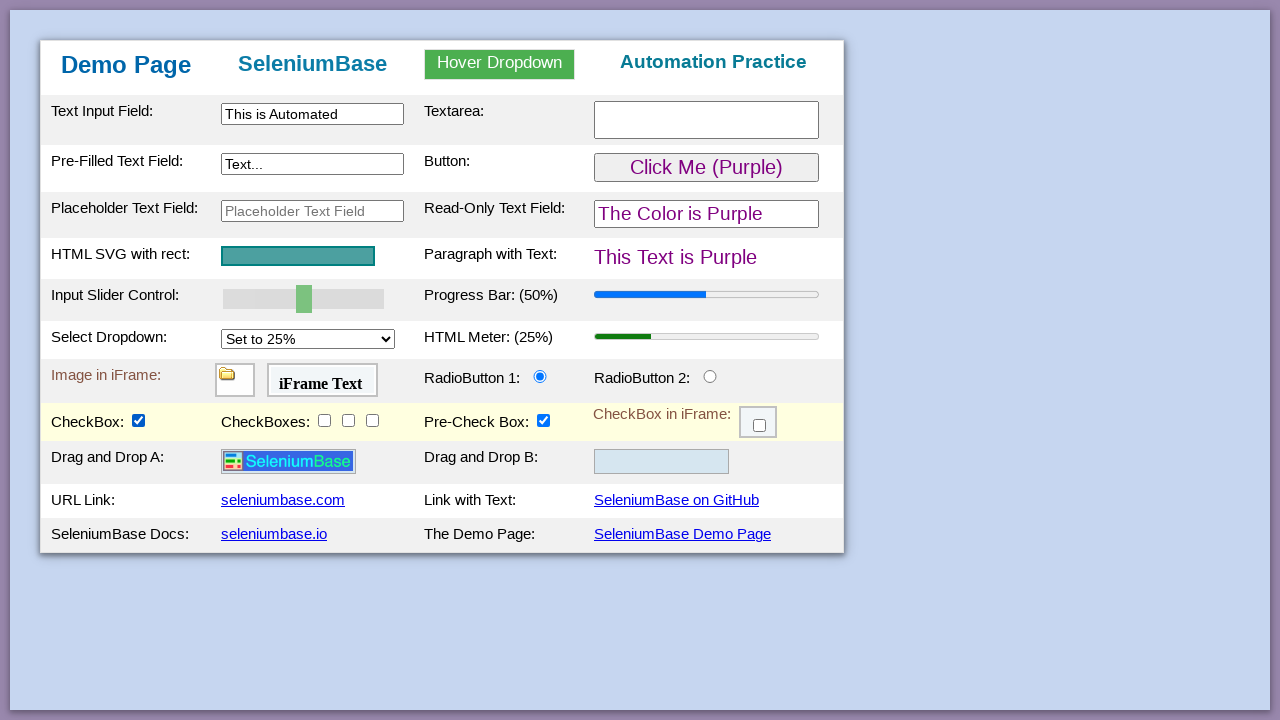

Dragged logo image to drop zone at (662, 462)
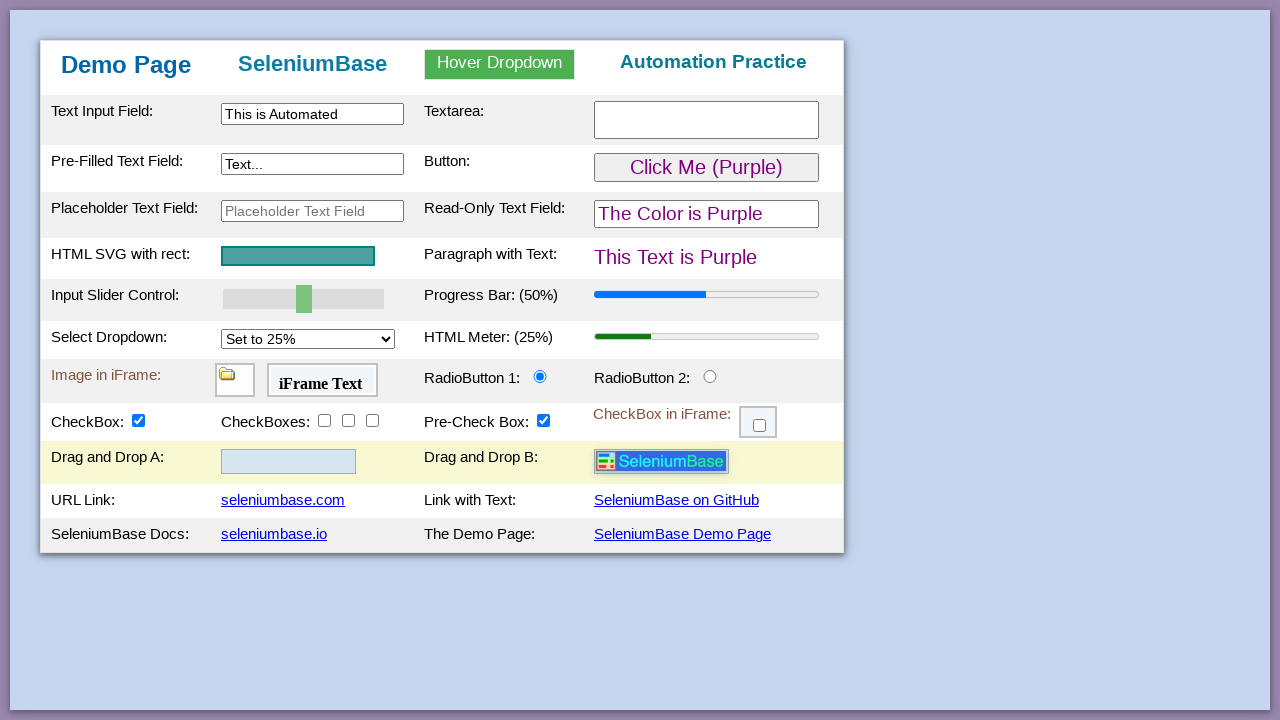

Verified logo is now in the drop zone
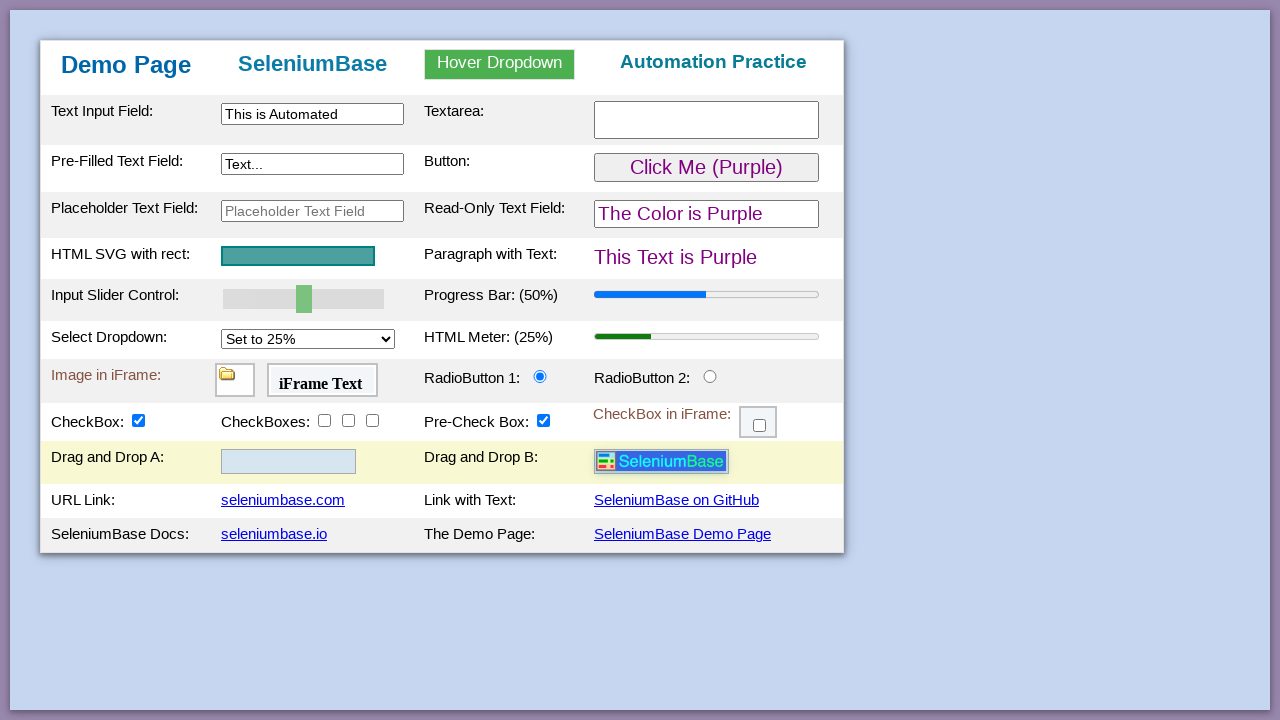

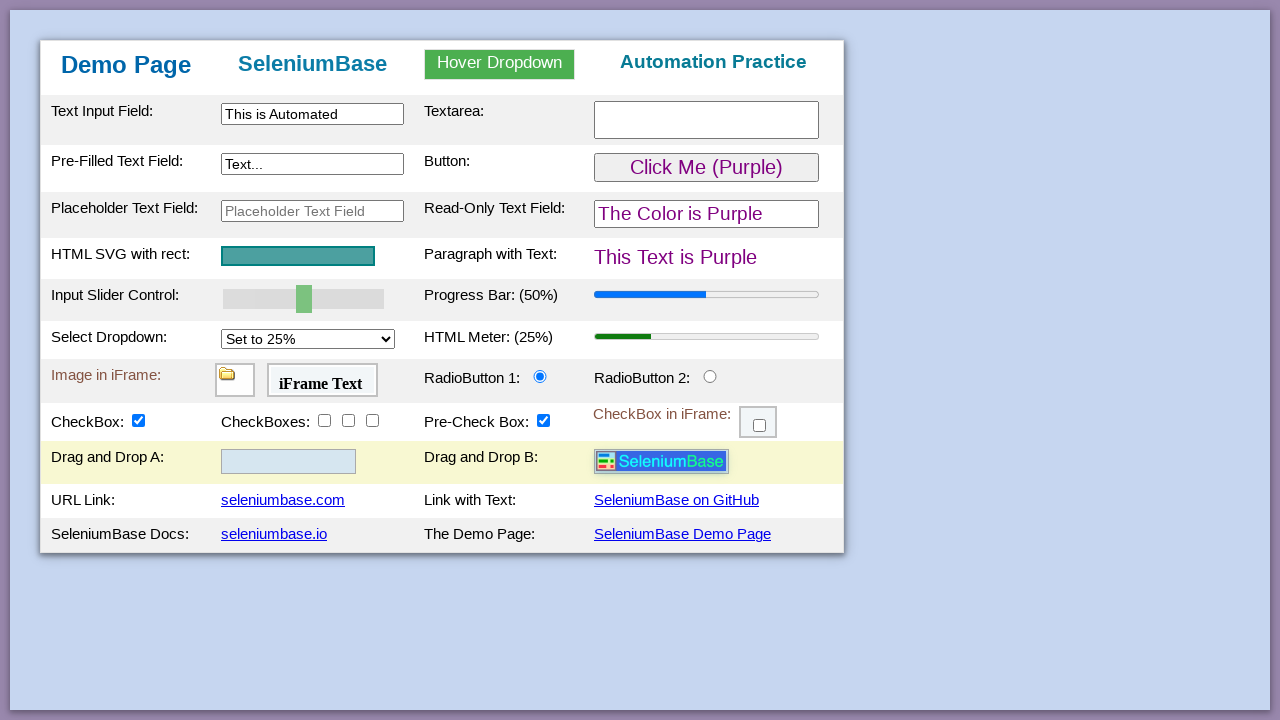